Tests accepting a simple JavaScript alert dialog on DemoQA alerts page

Starting URL: https://demoqa.com/alerts

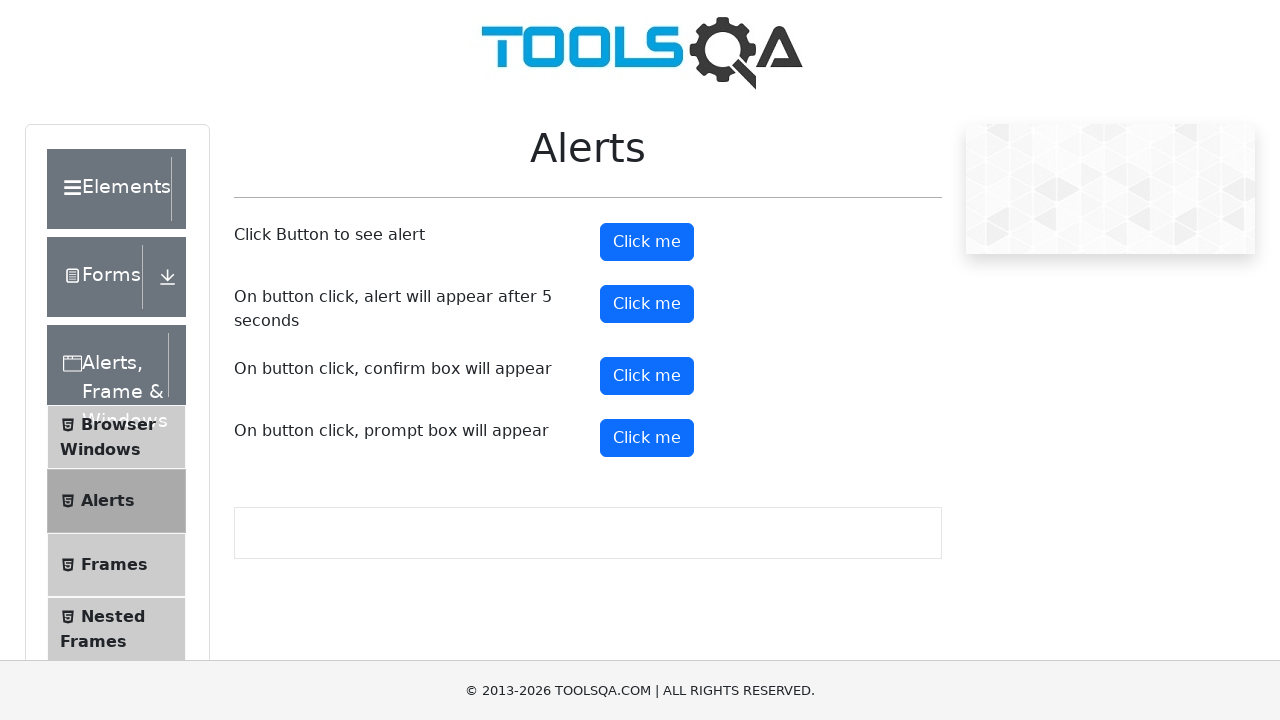

Navigated to DemoQA alerts page
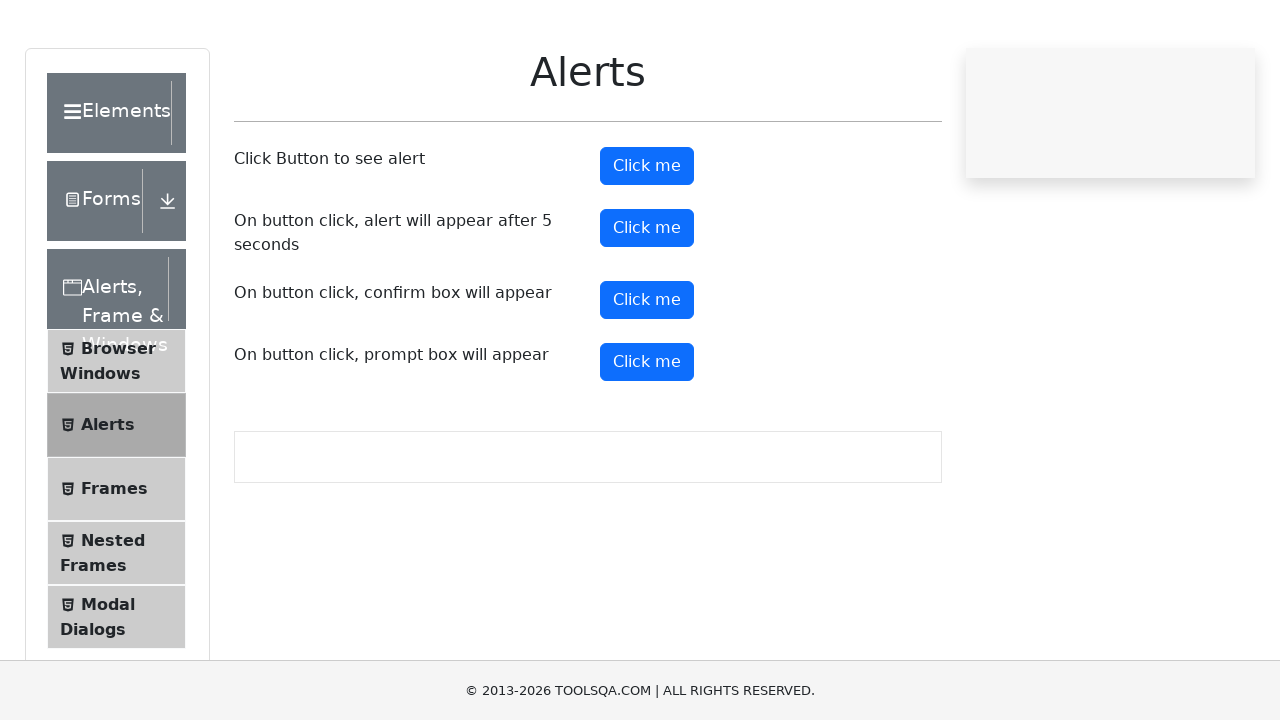

Clicked the alert button at (647, 242) on #alertButton
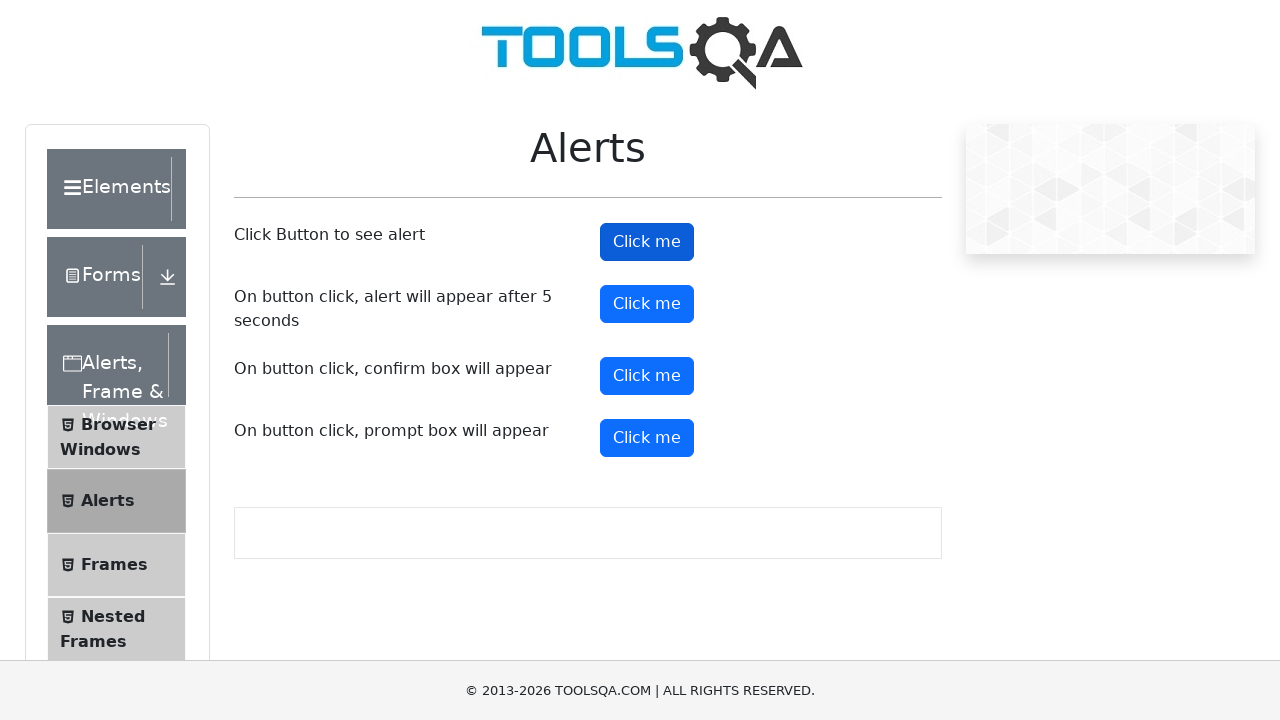

Set up dialog handler to accept alert
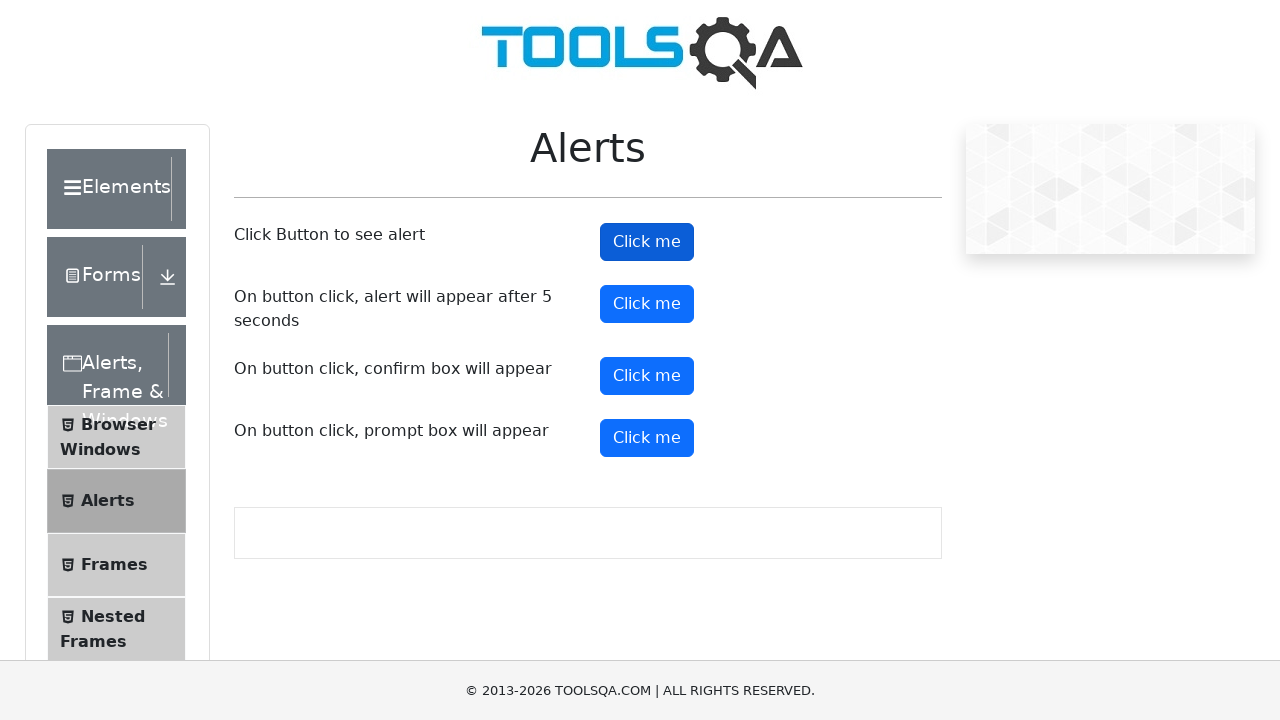

Verified alert button is still displayed after accepting alert
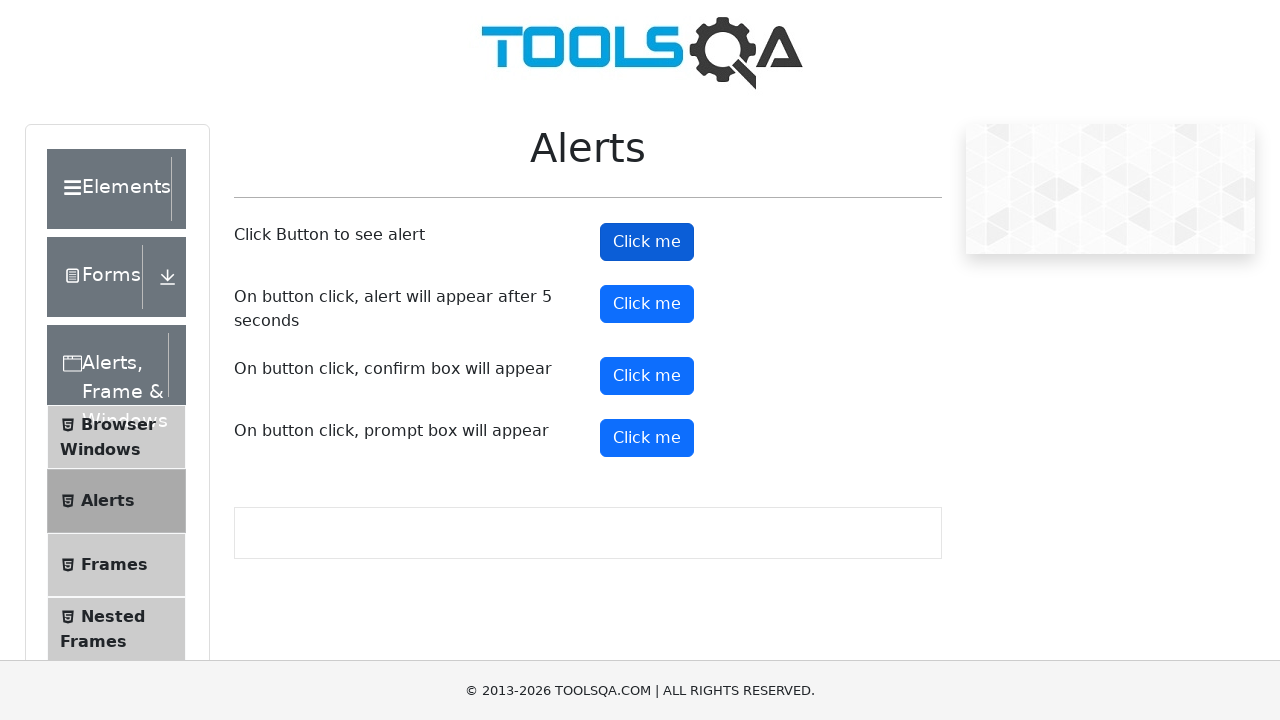

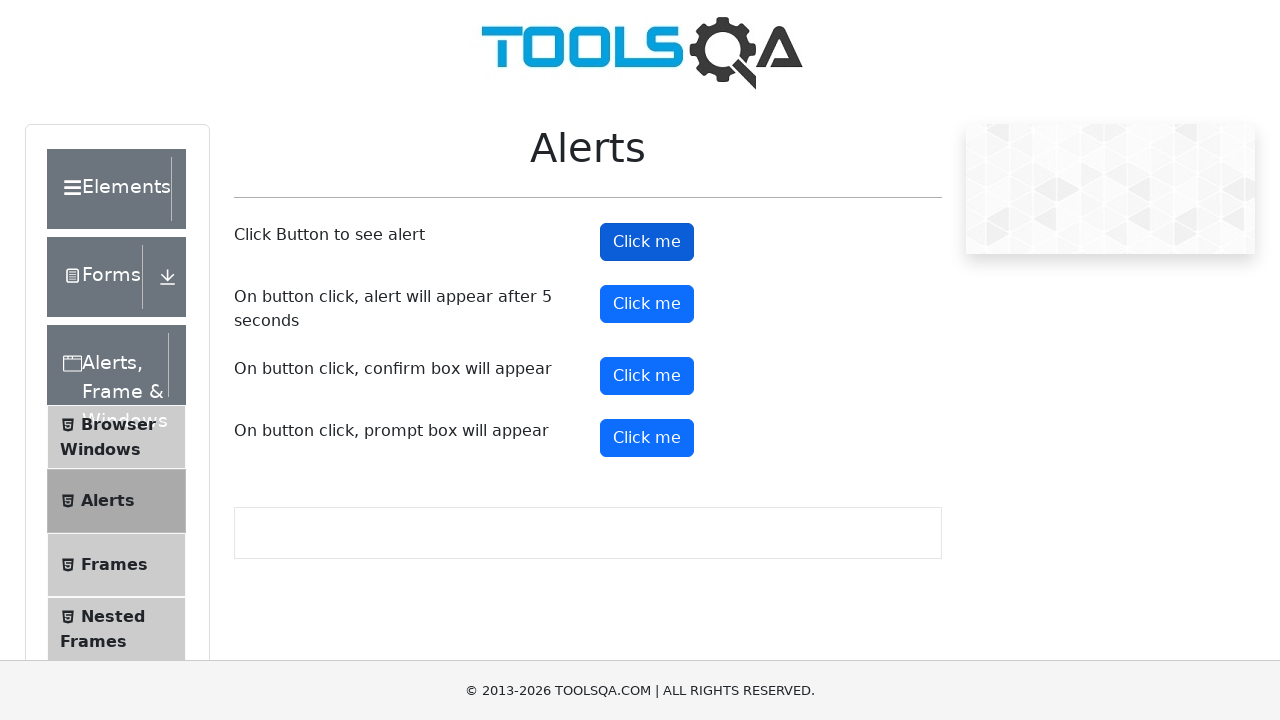